Tests a grocery shopping website by searching for products containing "ca", verifying product counts, adding items to cart, and checking the brand logo text

Starting URL: https://rahulshettyacademy.com/seleniumPractise/#/

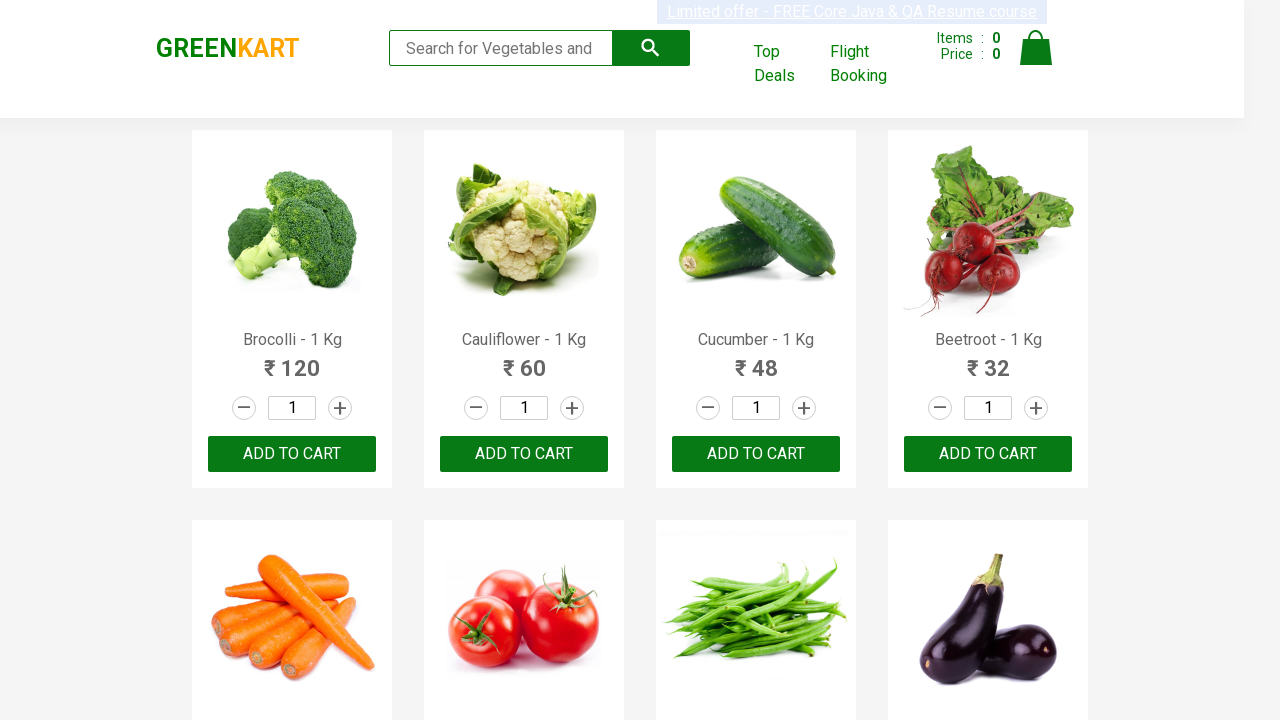

Typed 'ca' in search box to filter products on .search-keyword
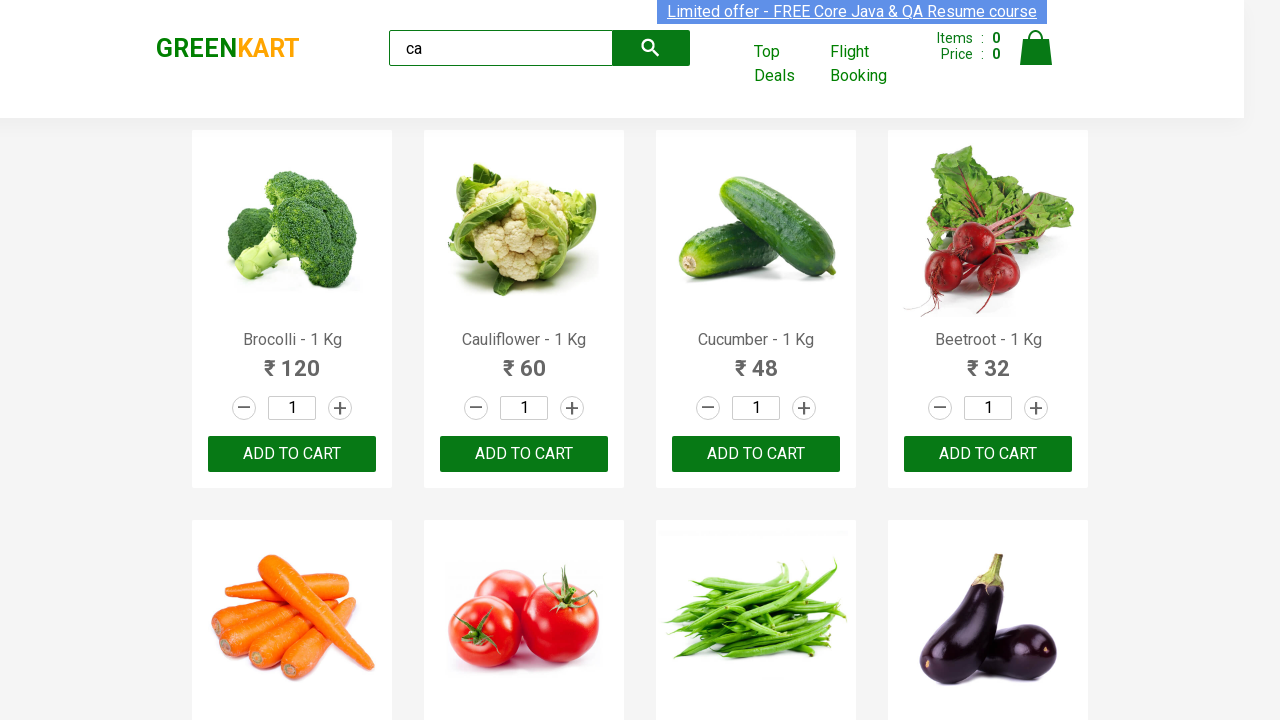

Waited 2 seconds for products to load
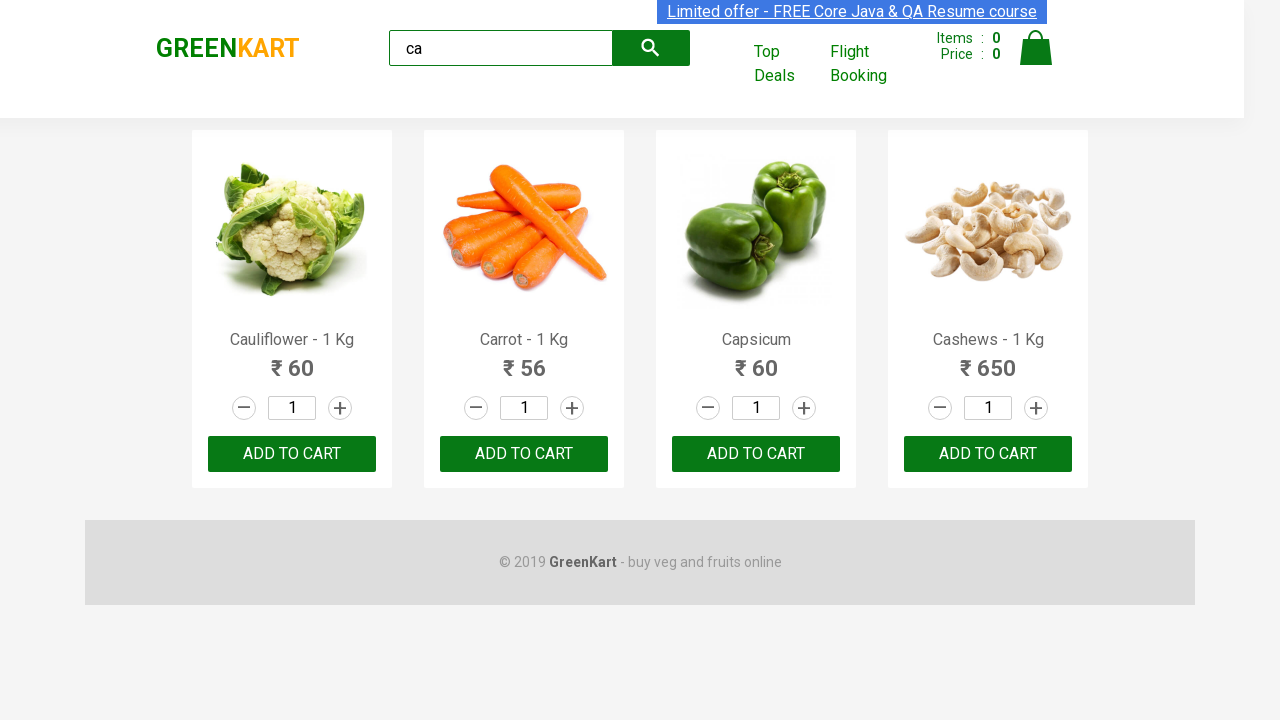

Verified products are displayed on page
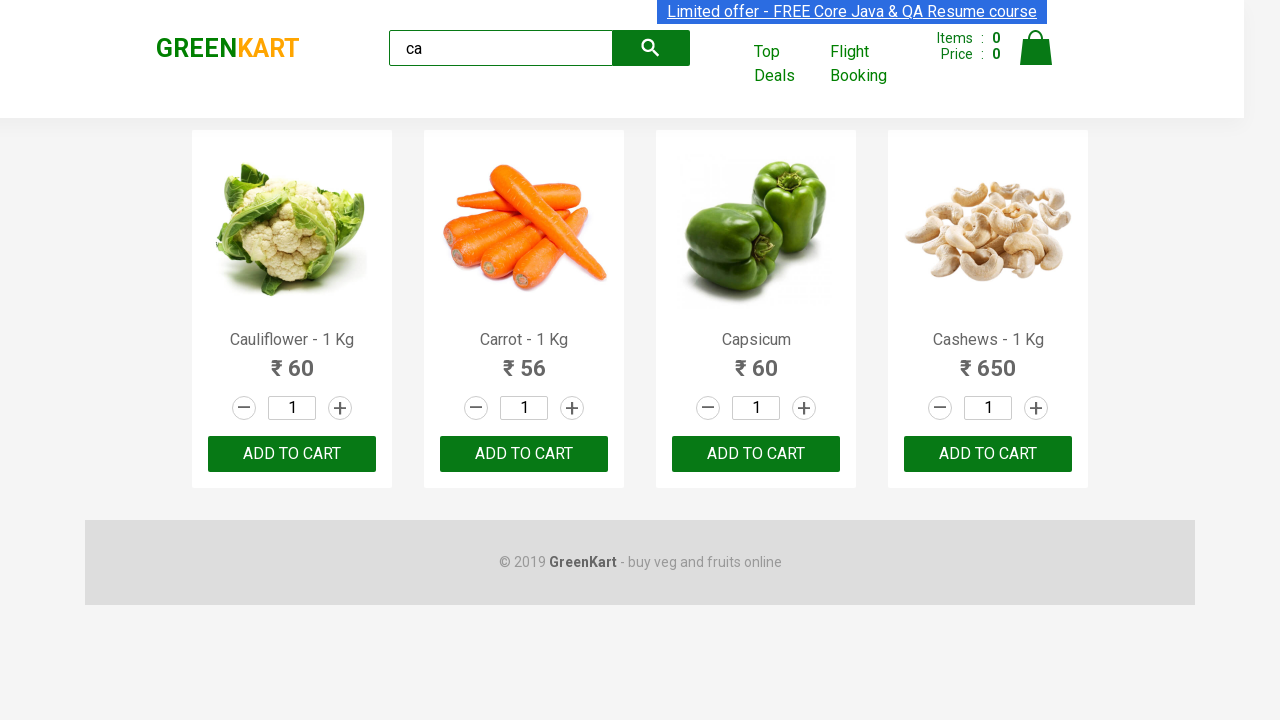

Clicked ADD TO CART button on 3rd product using nth-child selector at (756, 454) on :nth-child(3) > .product-action > button
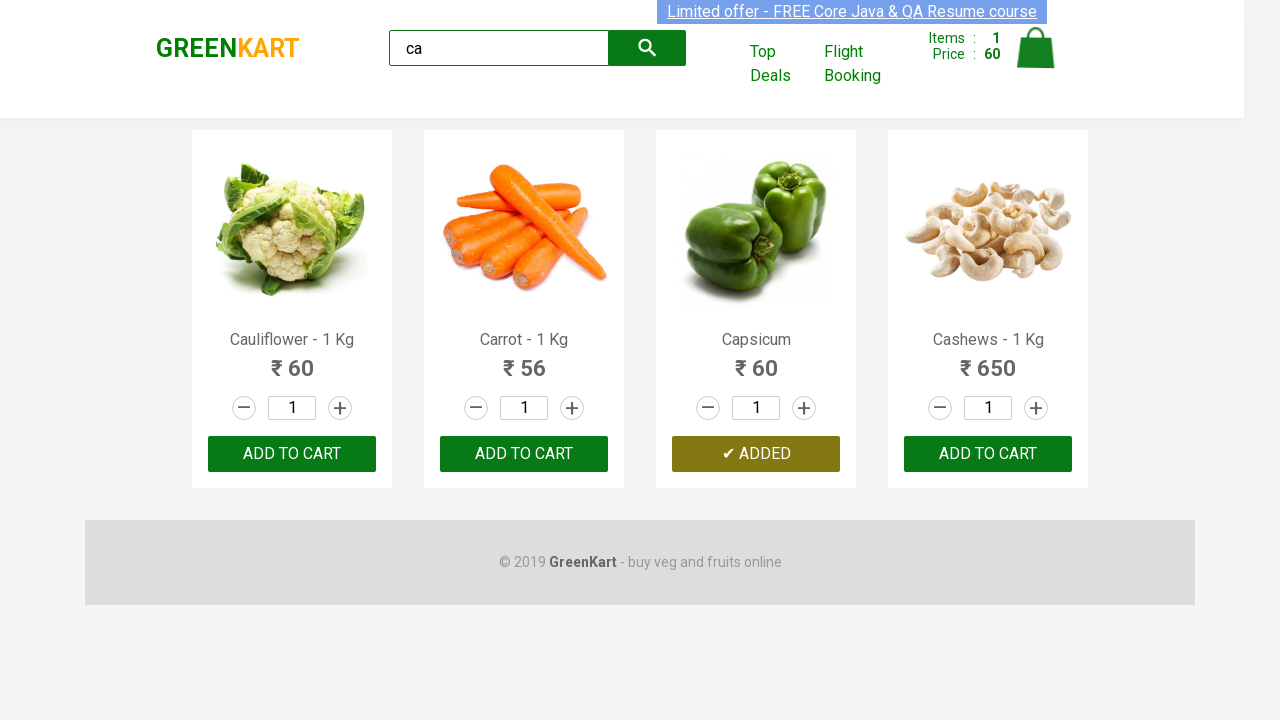

Clicked ADD TO CART button on 3rd product using nth() selector at (756, 454) on .products .product >> nth=2 >> button:has-text("ADD TO CART")
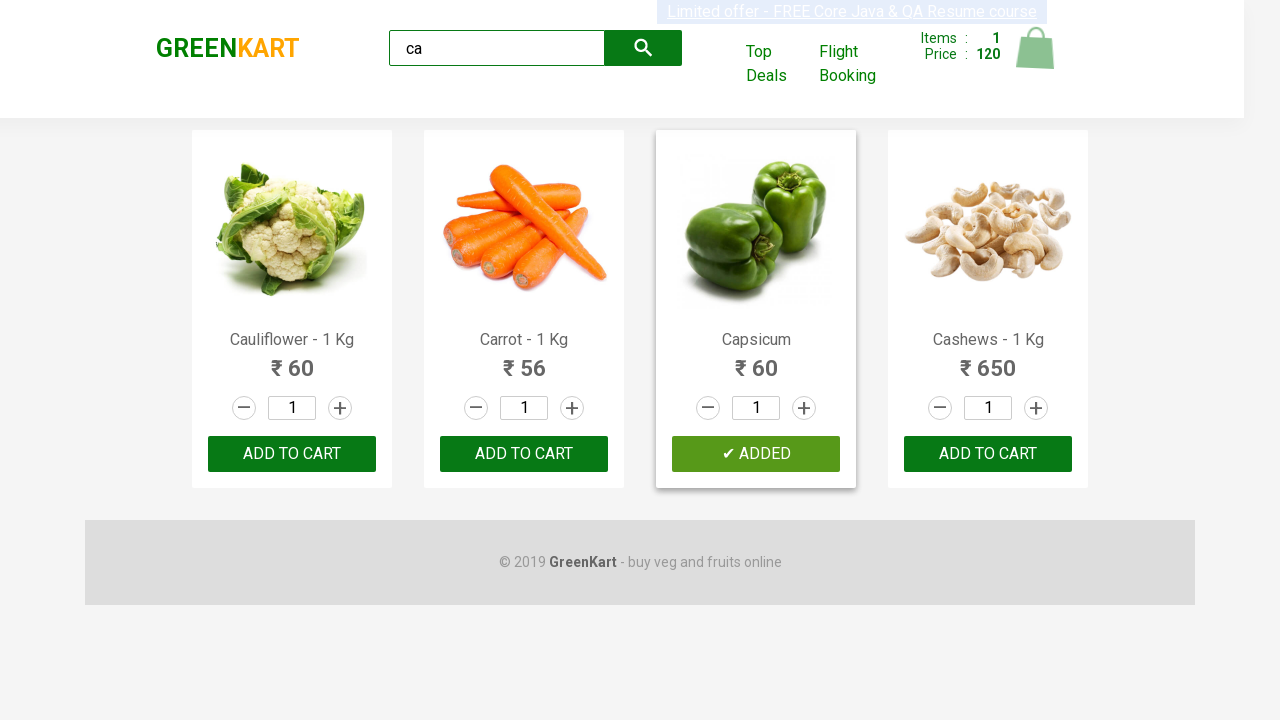

Found 4 products containing 'ca' in search results
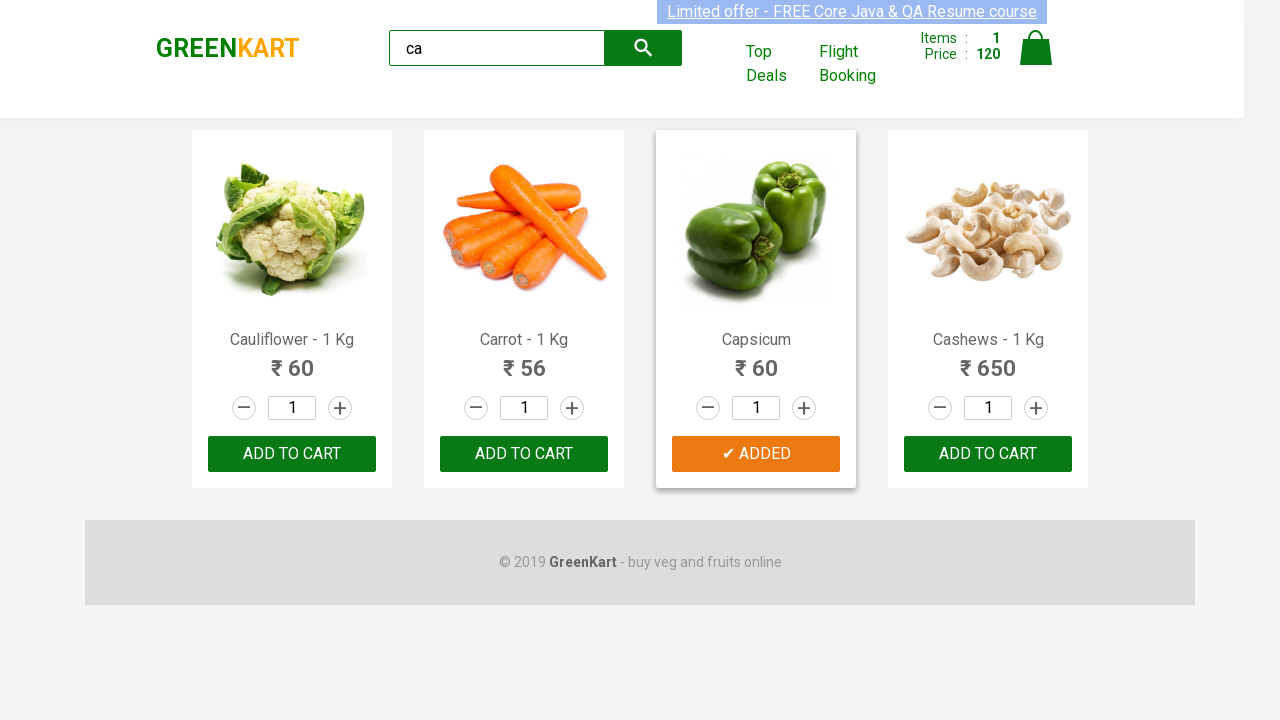

Retrieved product name: Cauliflower - 1 Kg
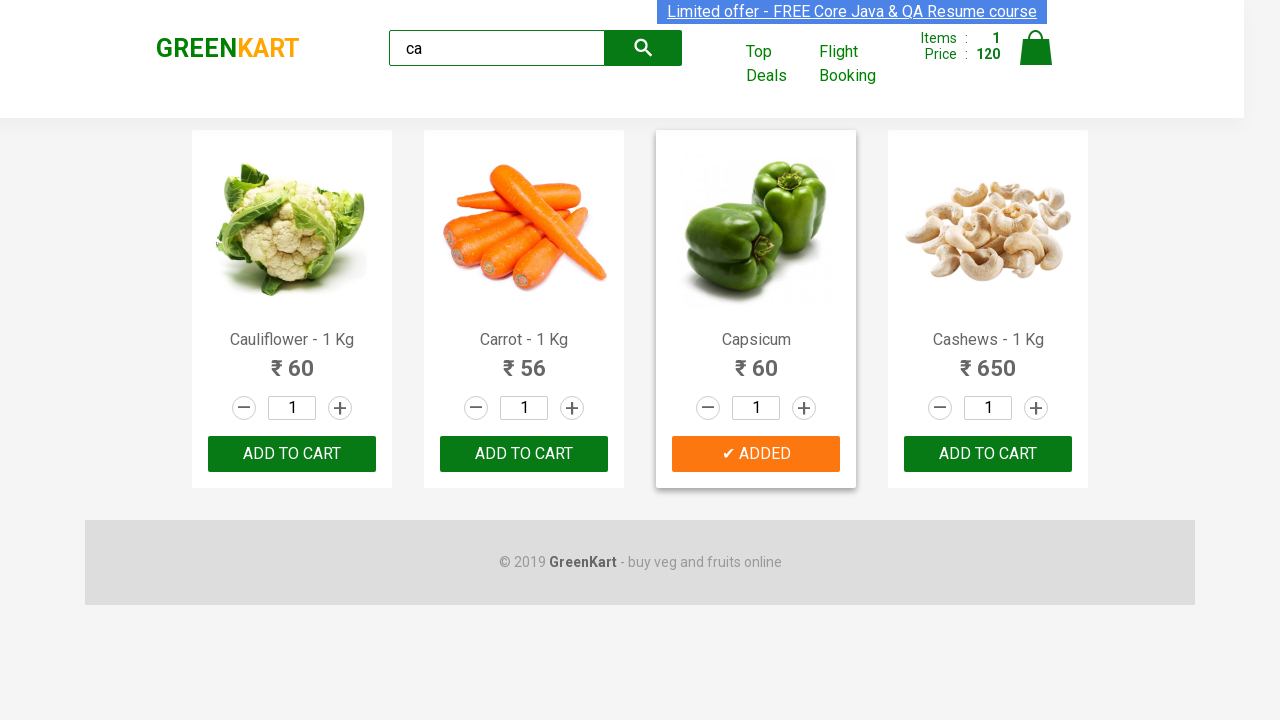

Retrieved product name: Carrot - 1 Kg
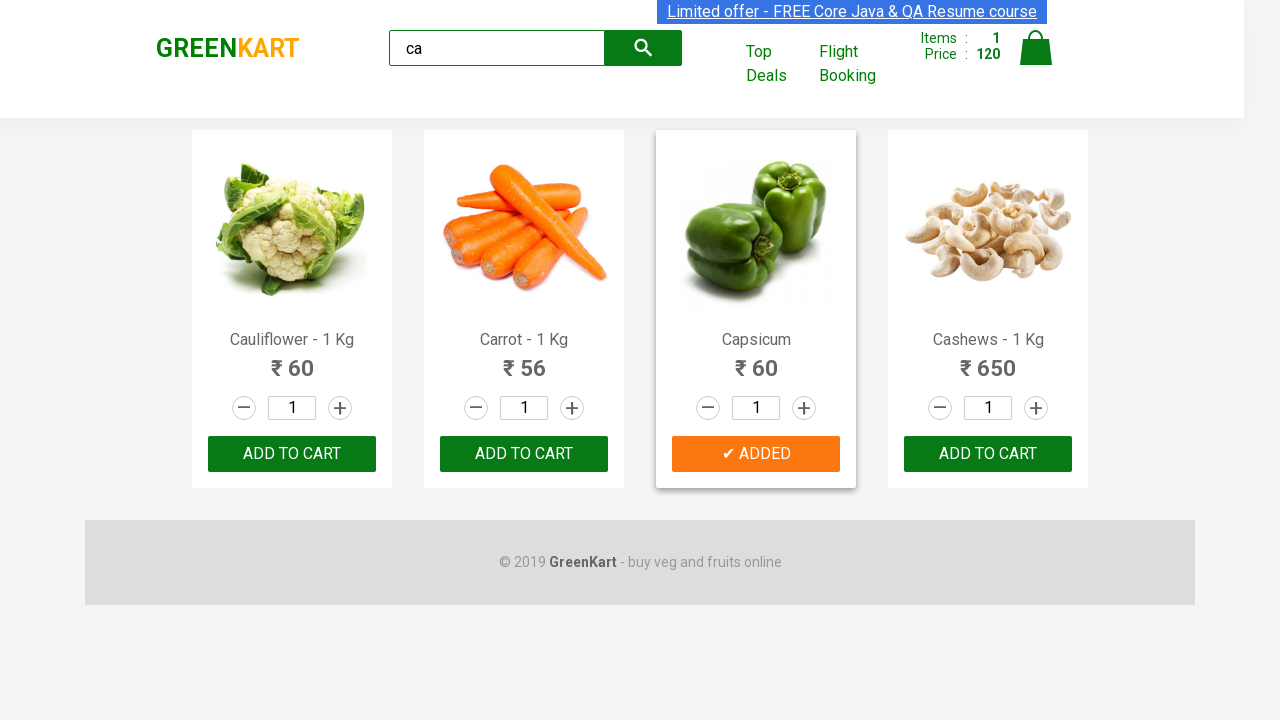

Retrieved product name: Capsicum
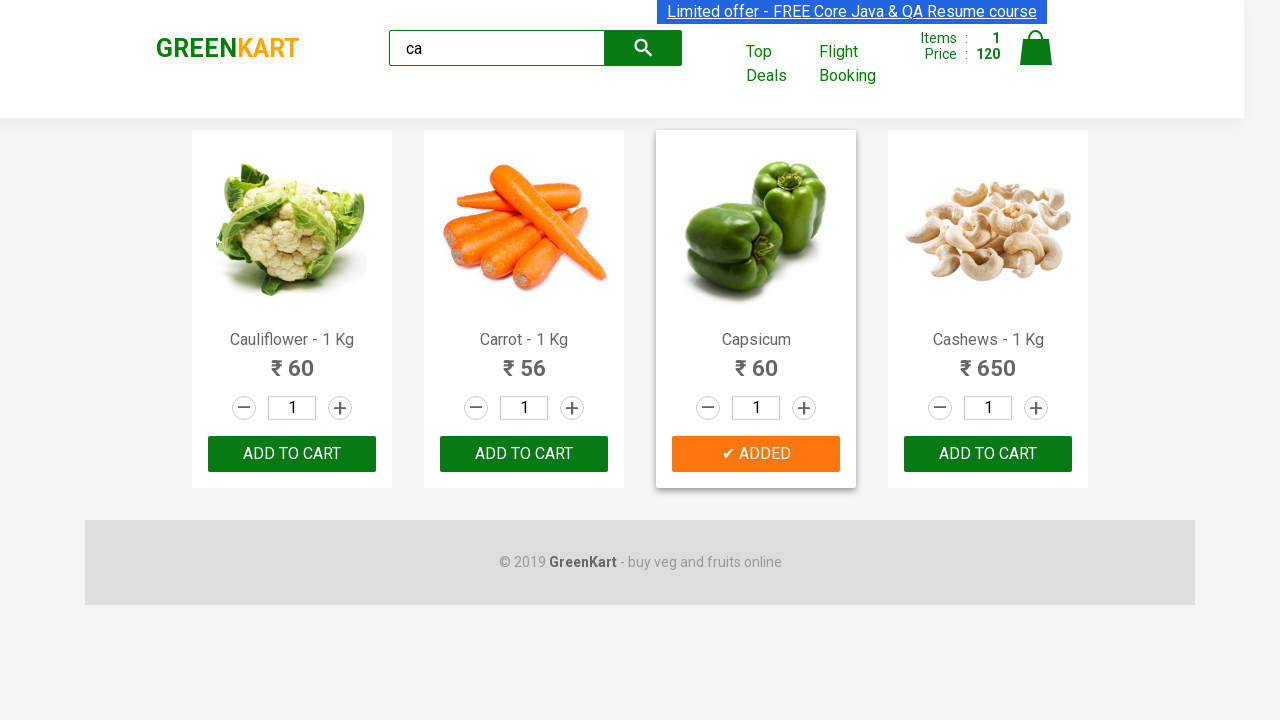

Retrieved product name: Cashews - 1 Kg
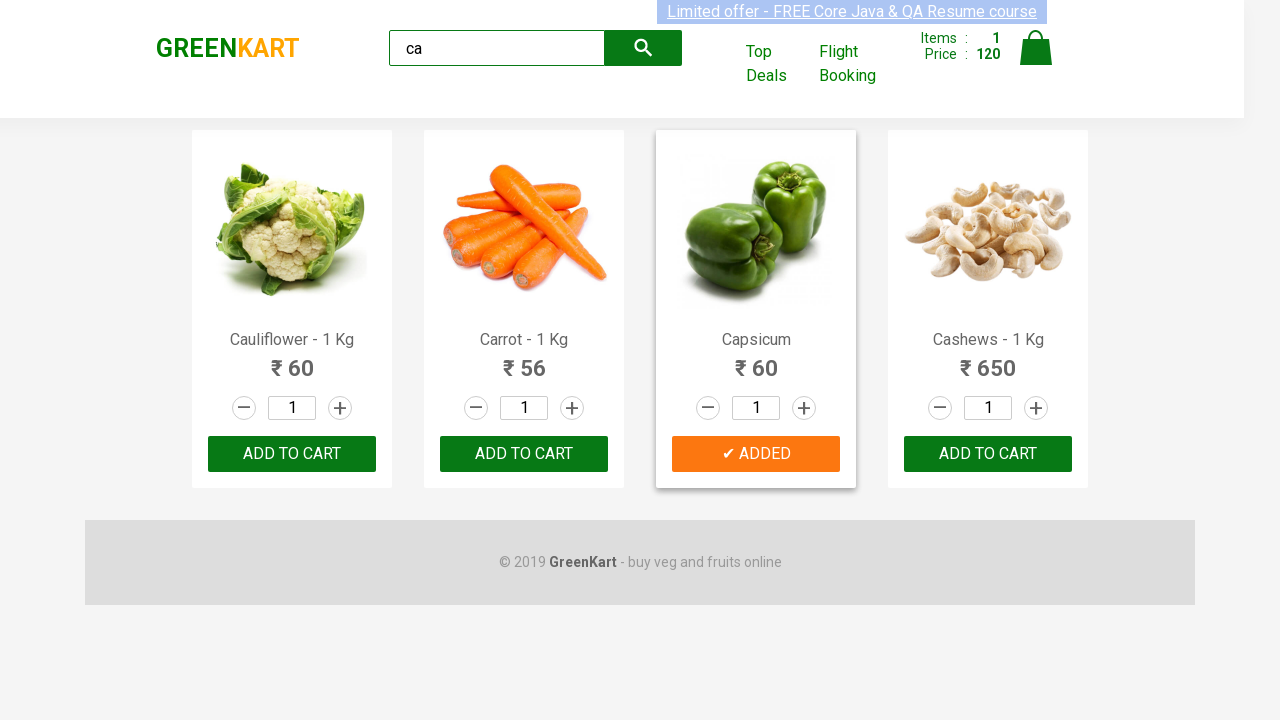

Found Cashews product and clicked ADD TO CART button at (988, 454) on .products .product >> nth=3 >> button
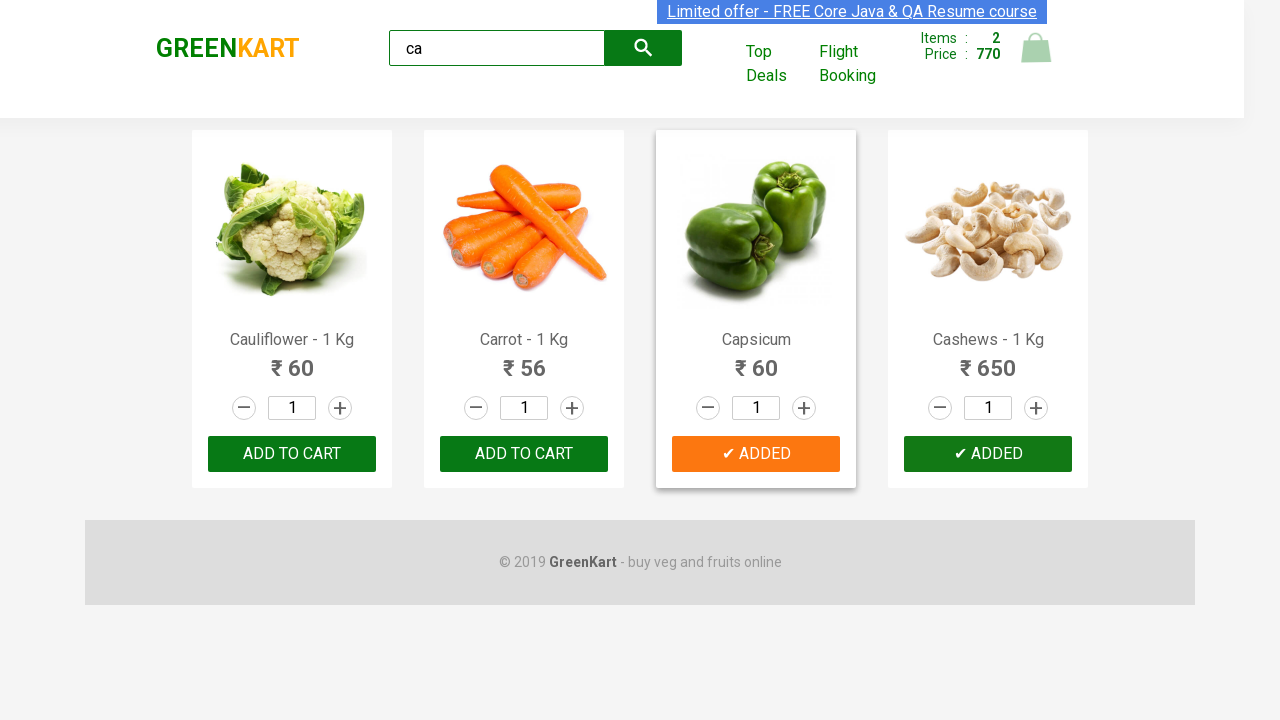

Brand logo element loaded on page
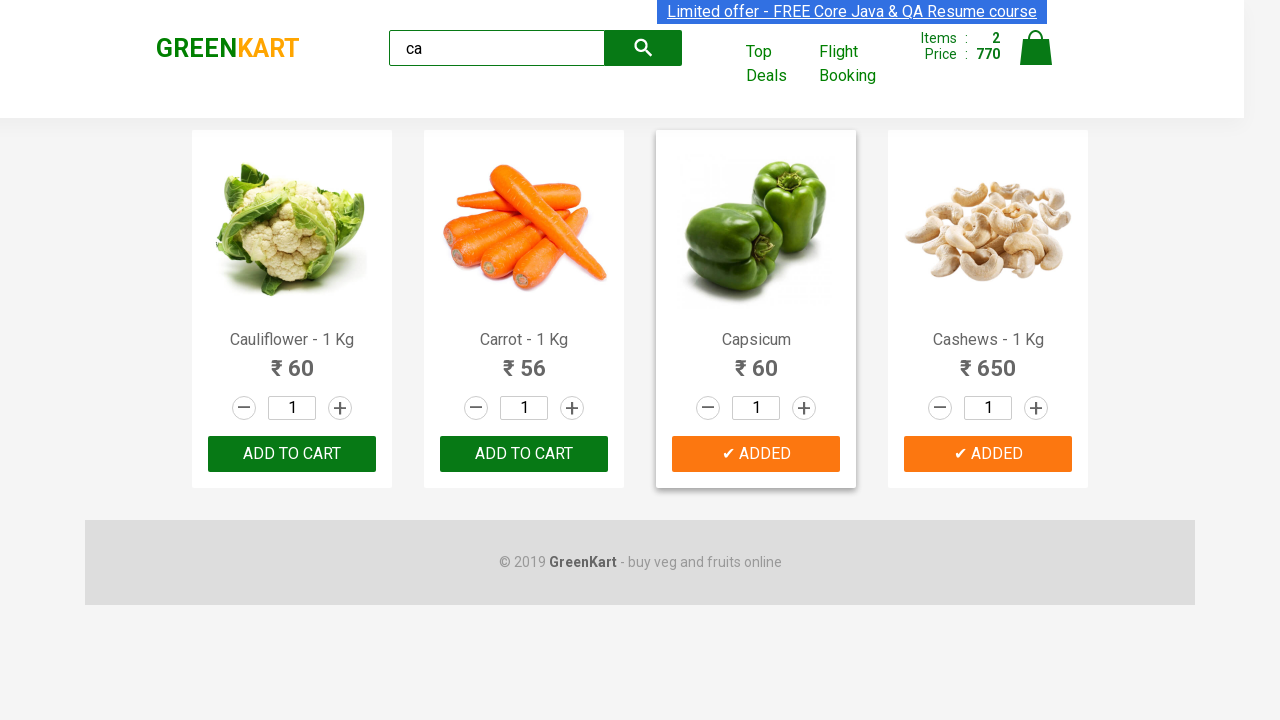

Verified brand logo text is 'GREENKART'
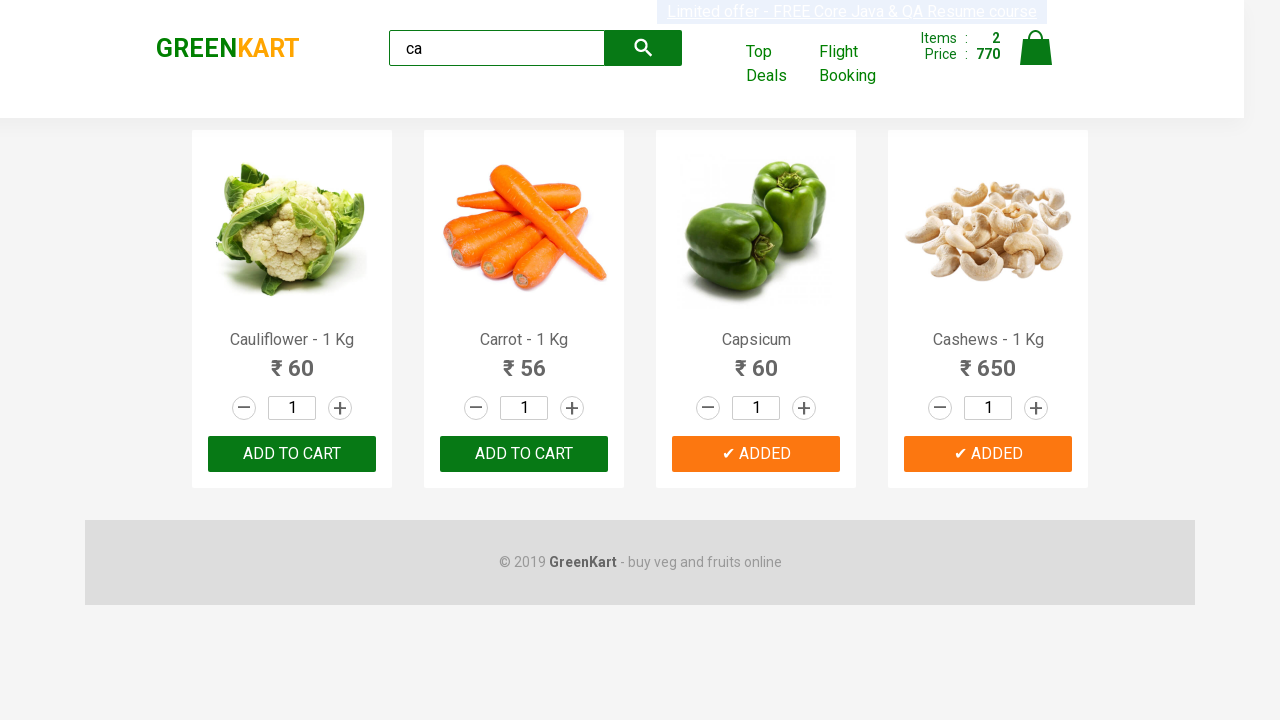

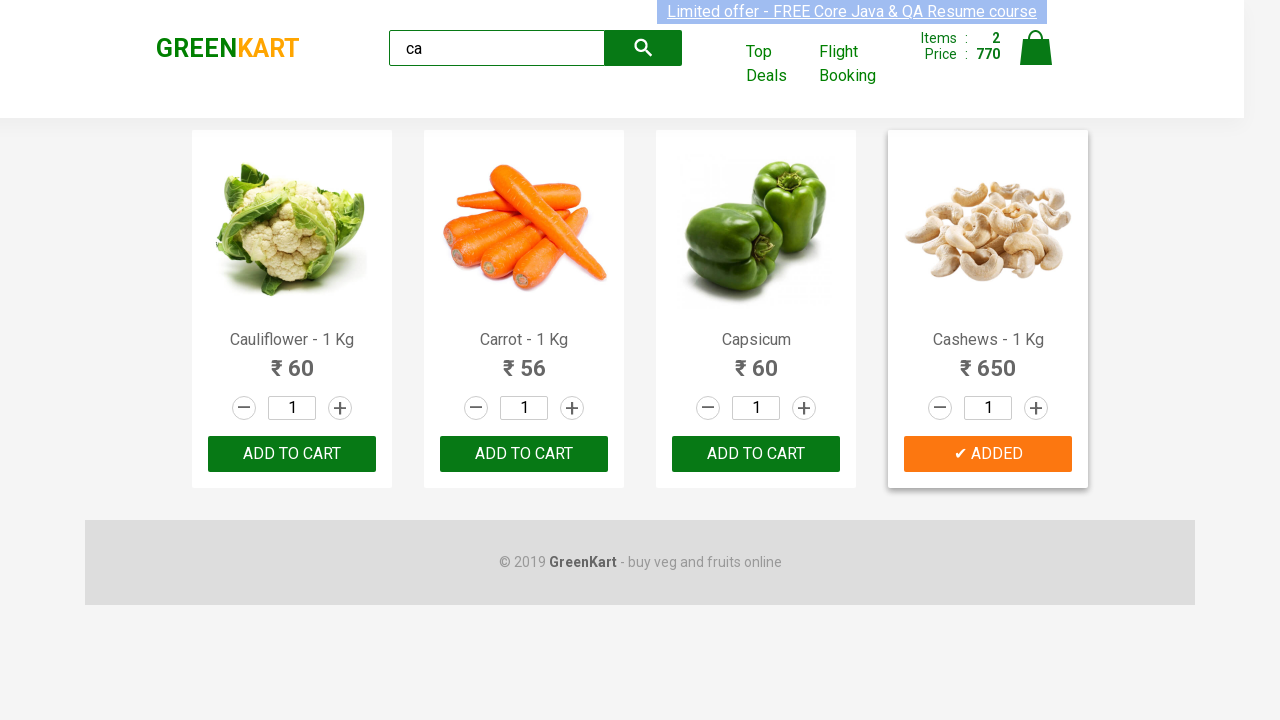